Tests dropdown selection functionality on a registration form by selecting an option from the Skills dropdown by index

Starting URL: https://demo.automationtesting.in/Register.html

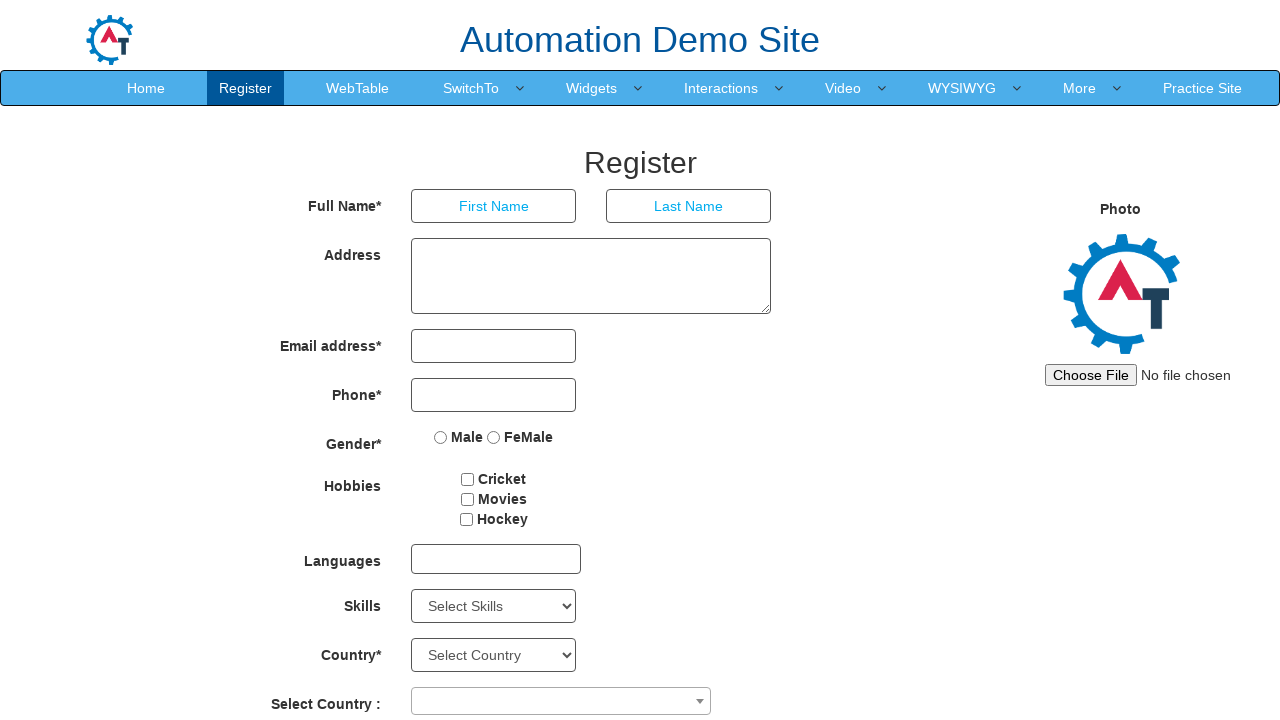

Navigated to registration form page
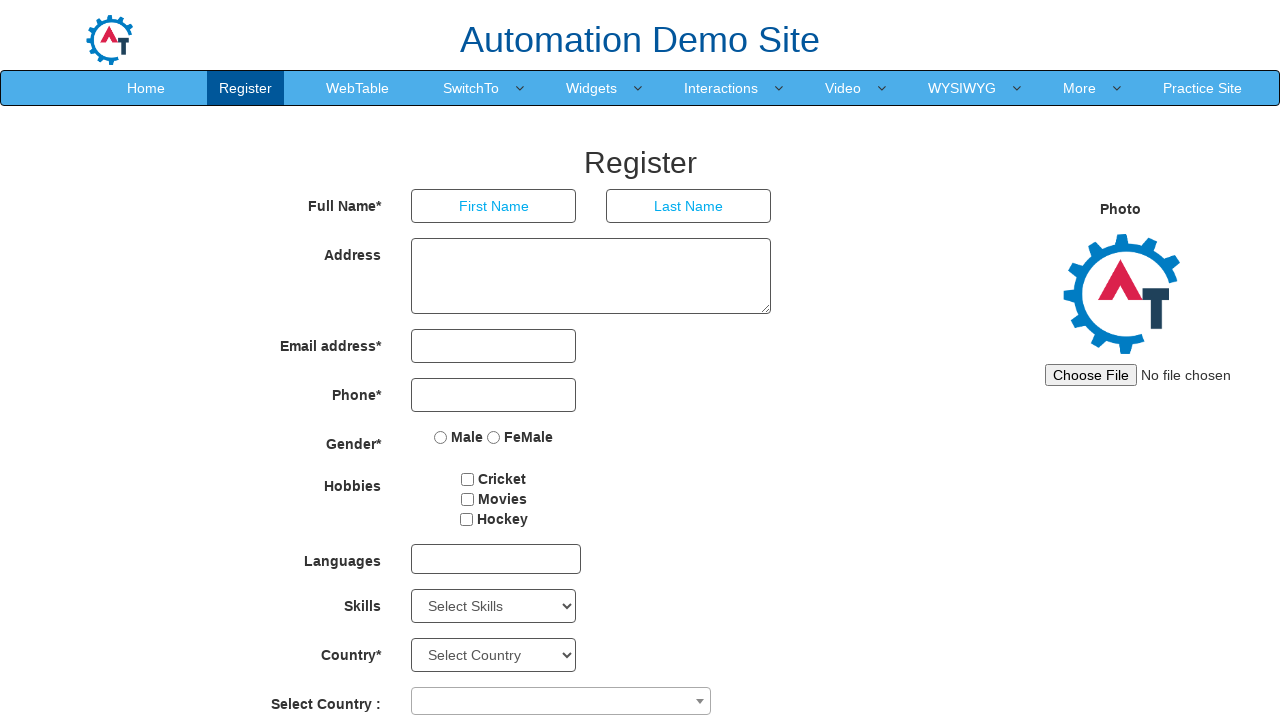

Selected third option (index 2) from Skills dropdown on select#Skills
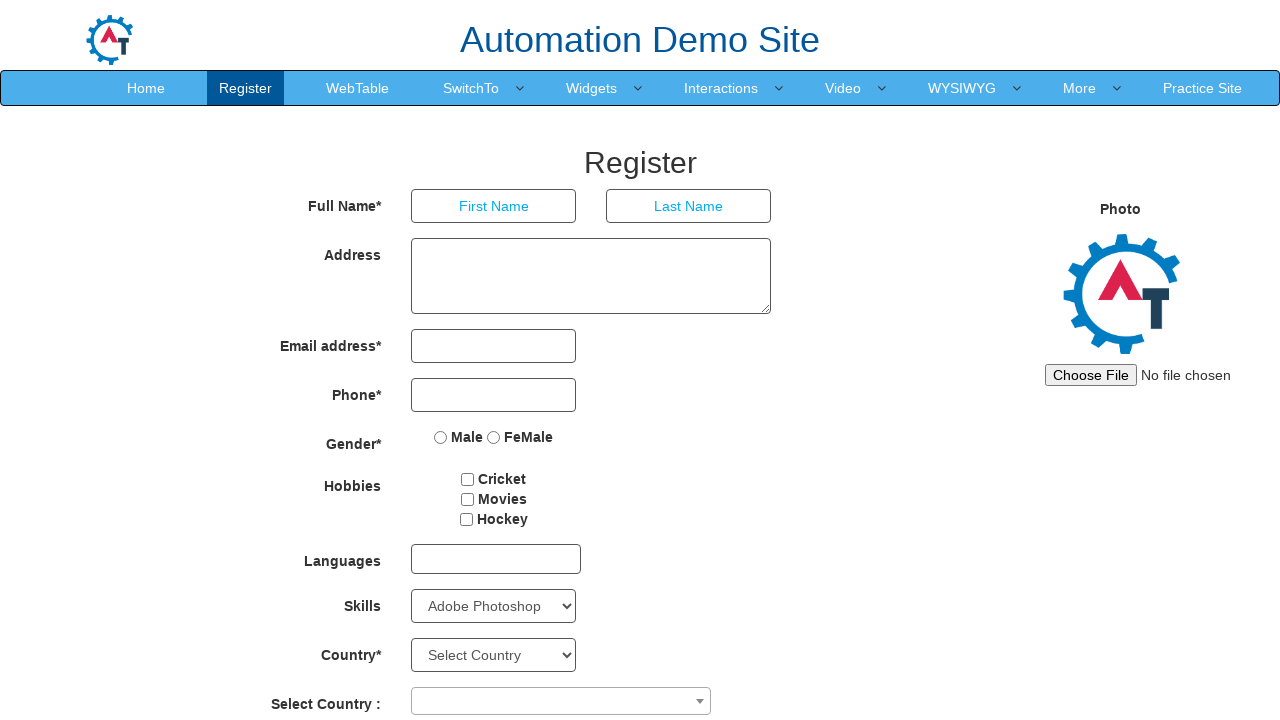

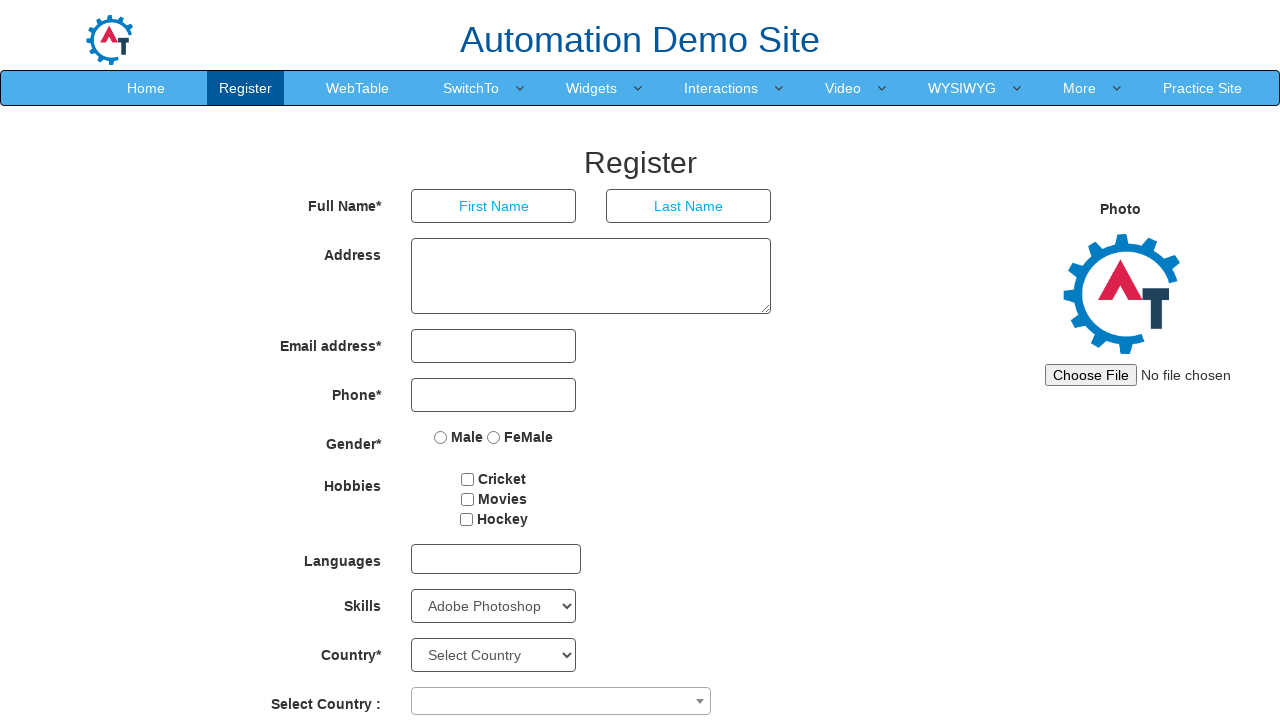